Tests the metatags.io website by entering multiple URLs into the input field to preview their meta tag information. The test iterates through several NY Times article URLs and enters each one into the meta tag preview tool.

Starting URL: https://metatags.io/

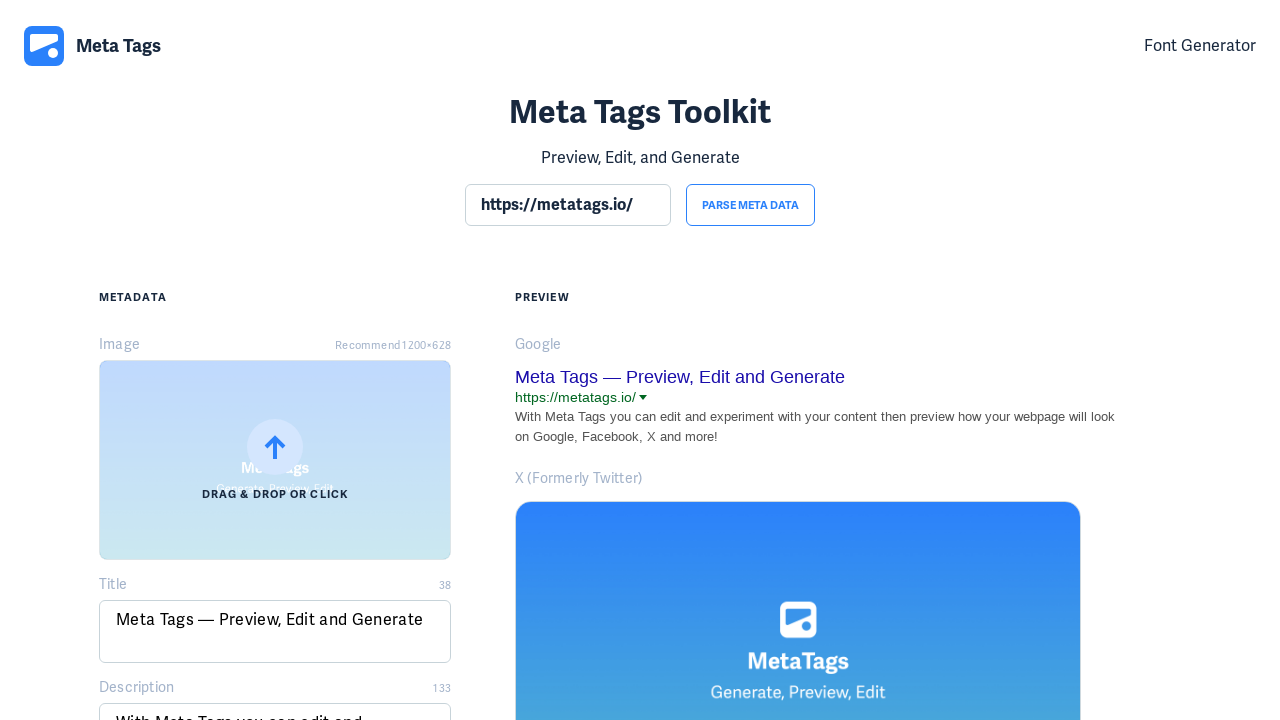

Set viewport to 1920x1200 for better visibility
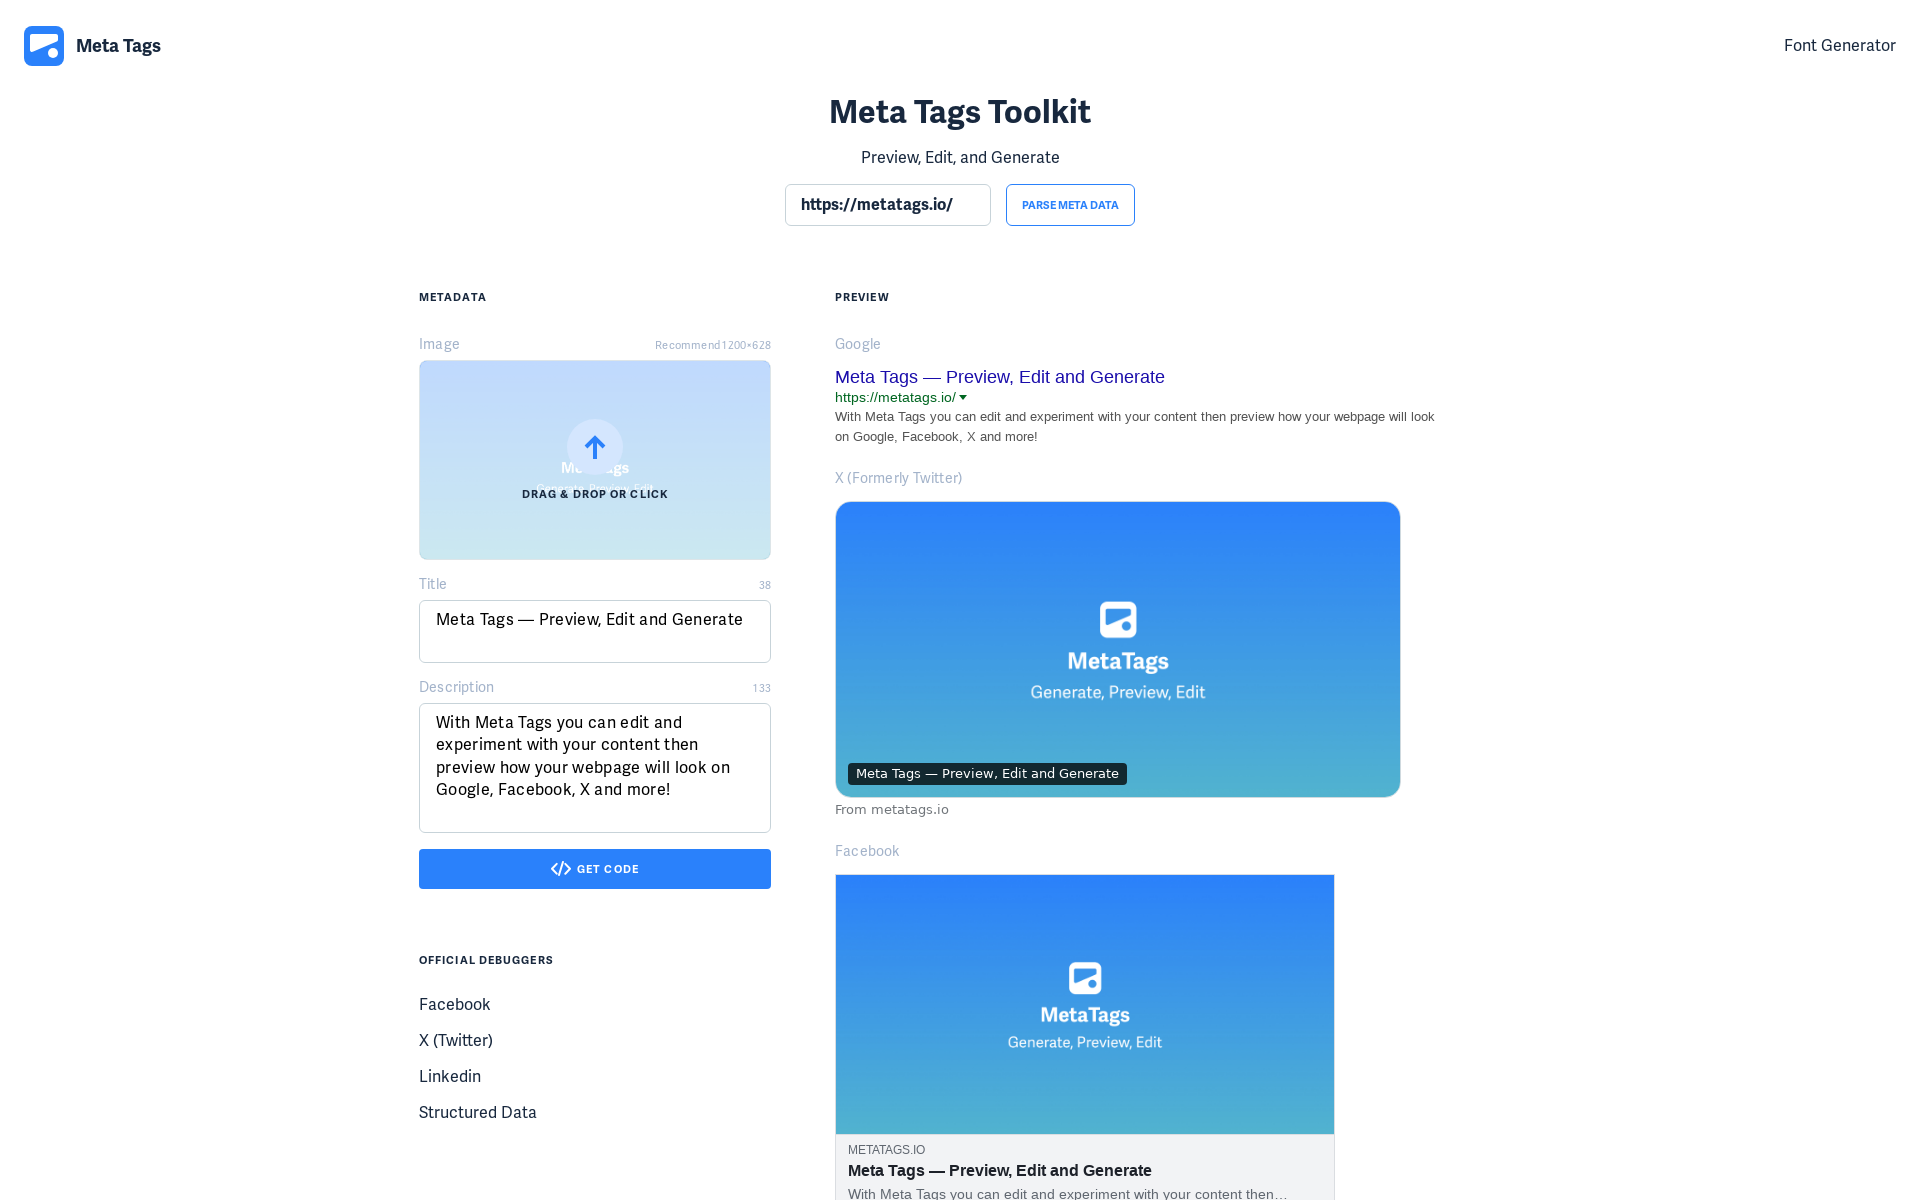

Meta tag preview input field loaded
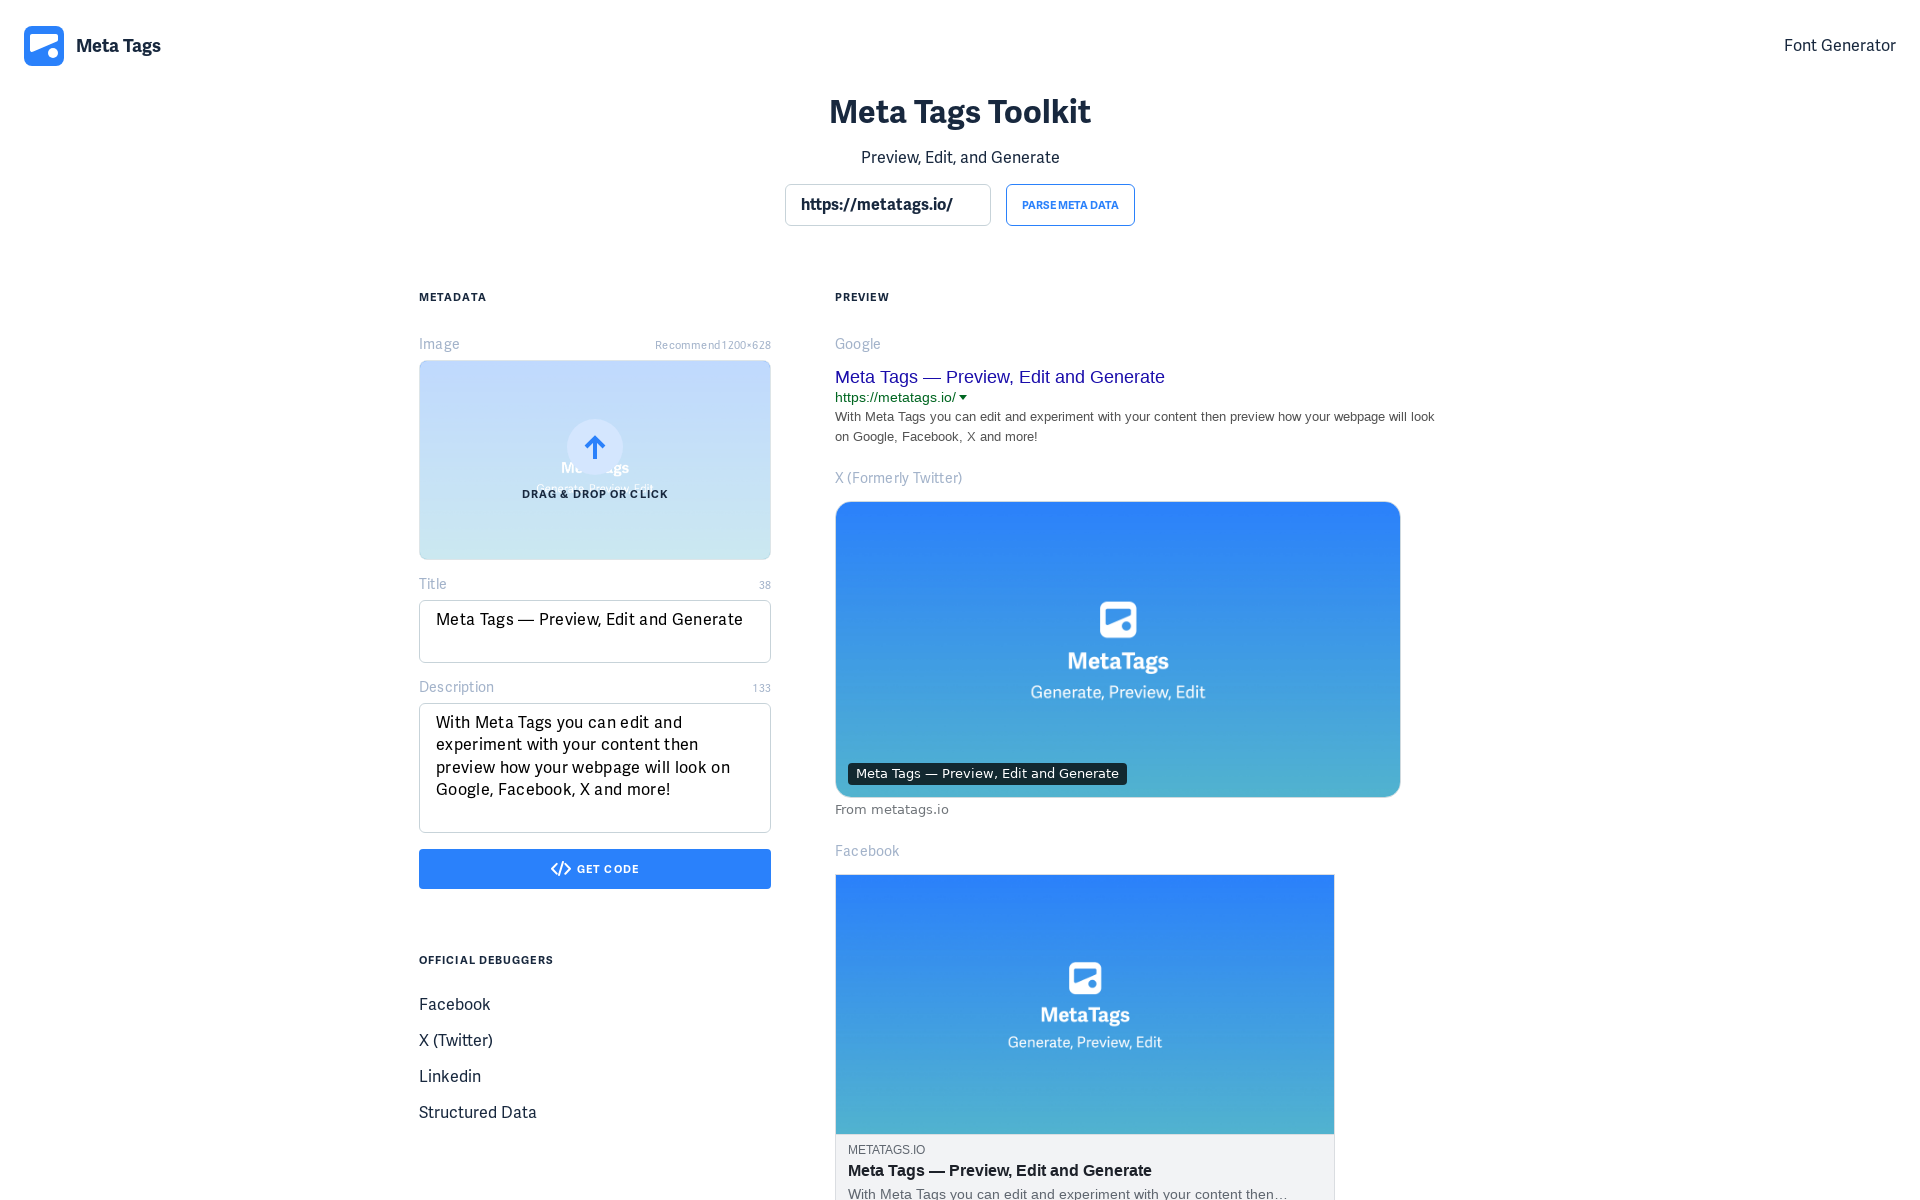

Cleared the meta tag preview input field on section input
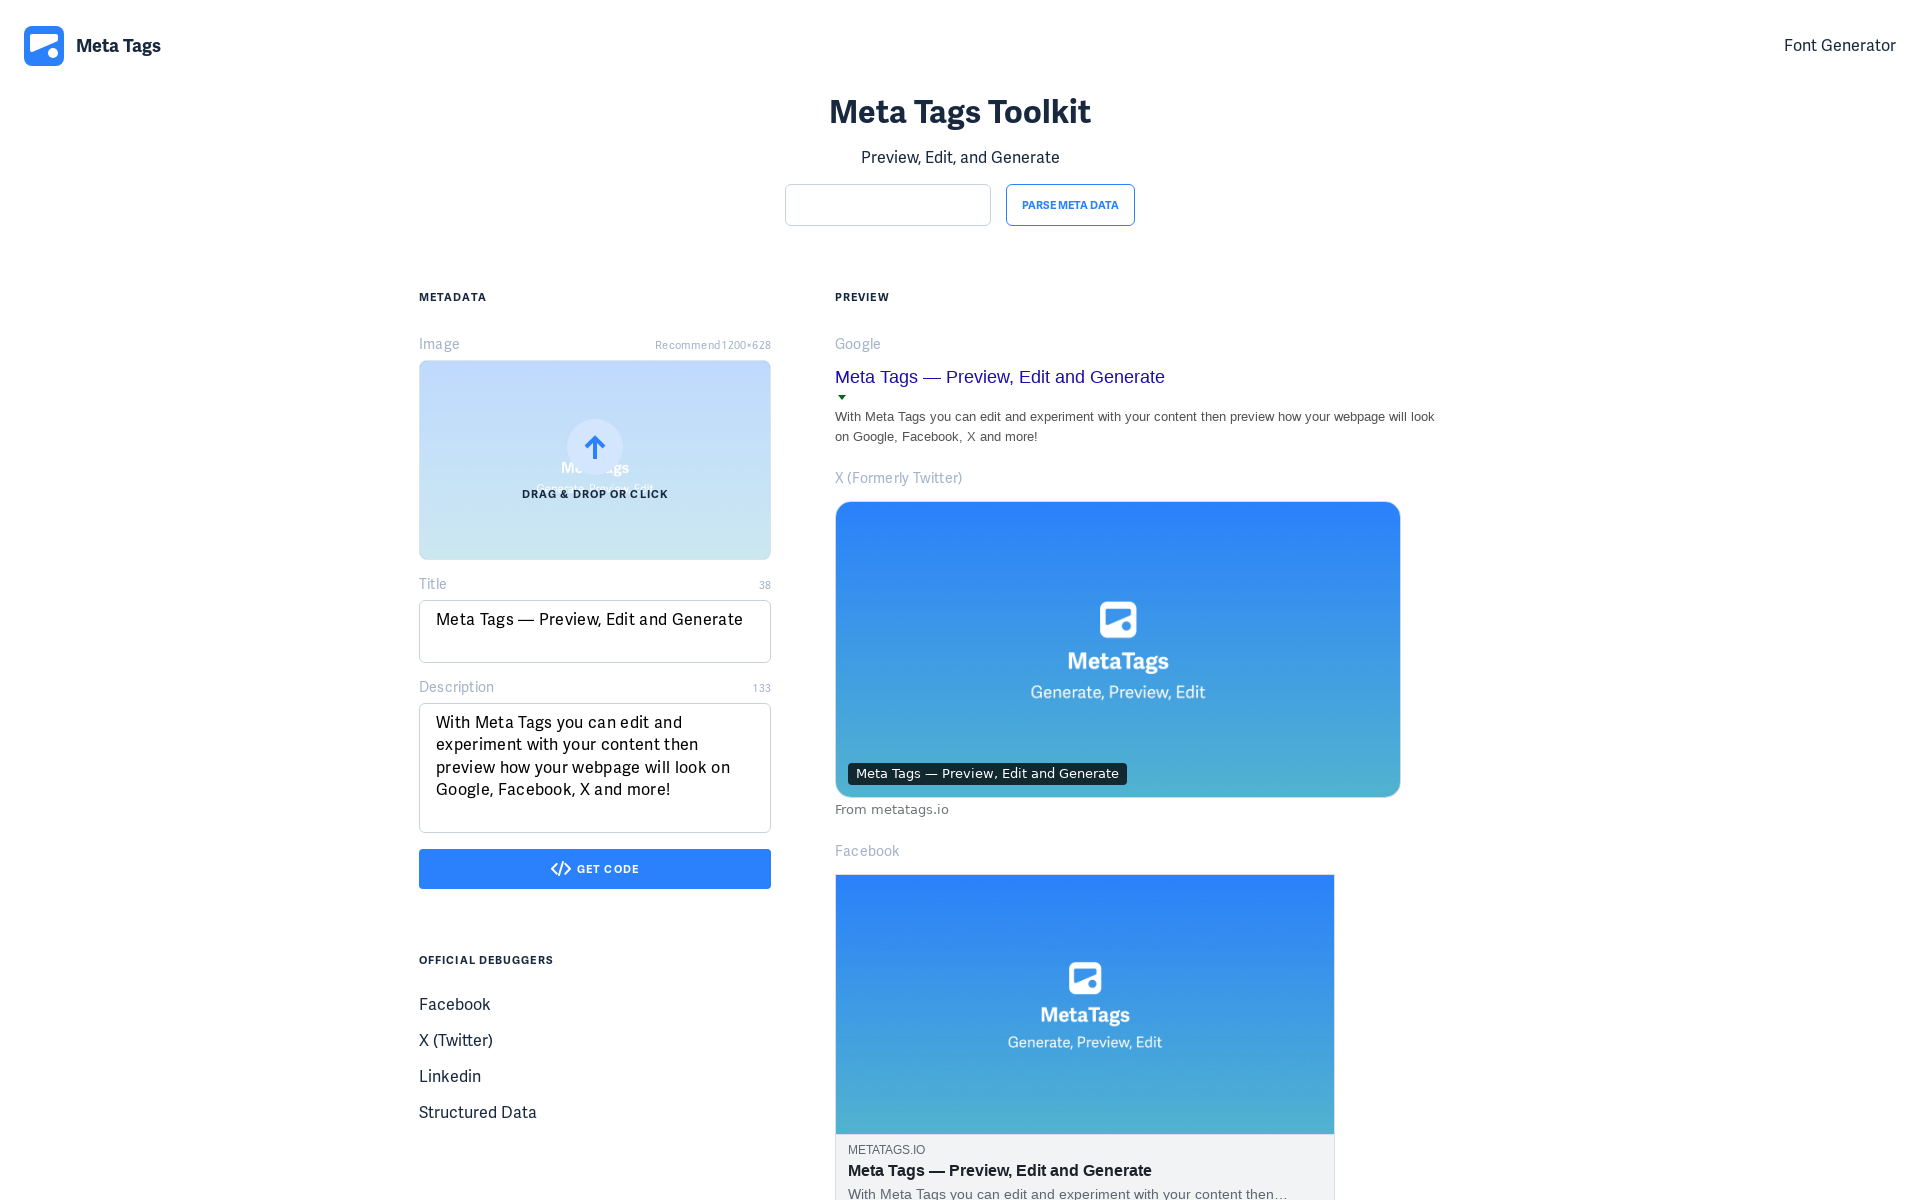

Entered NY Times article URL into preview tool: https://www.nytimes.com/2021/11/06/opinion/biden-infrastructure-deal.html on section input
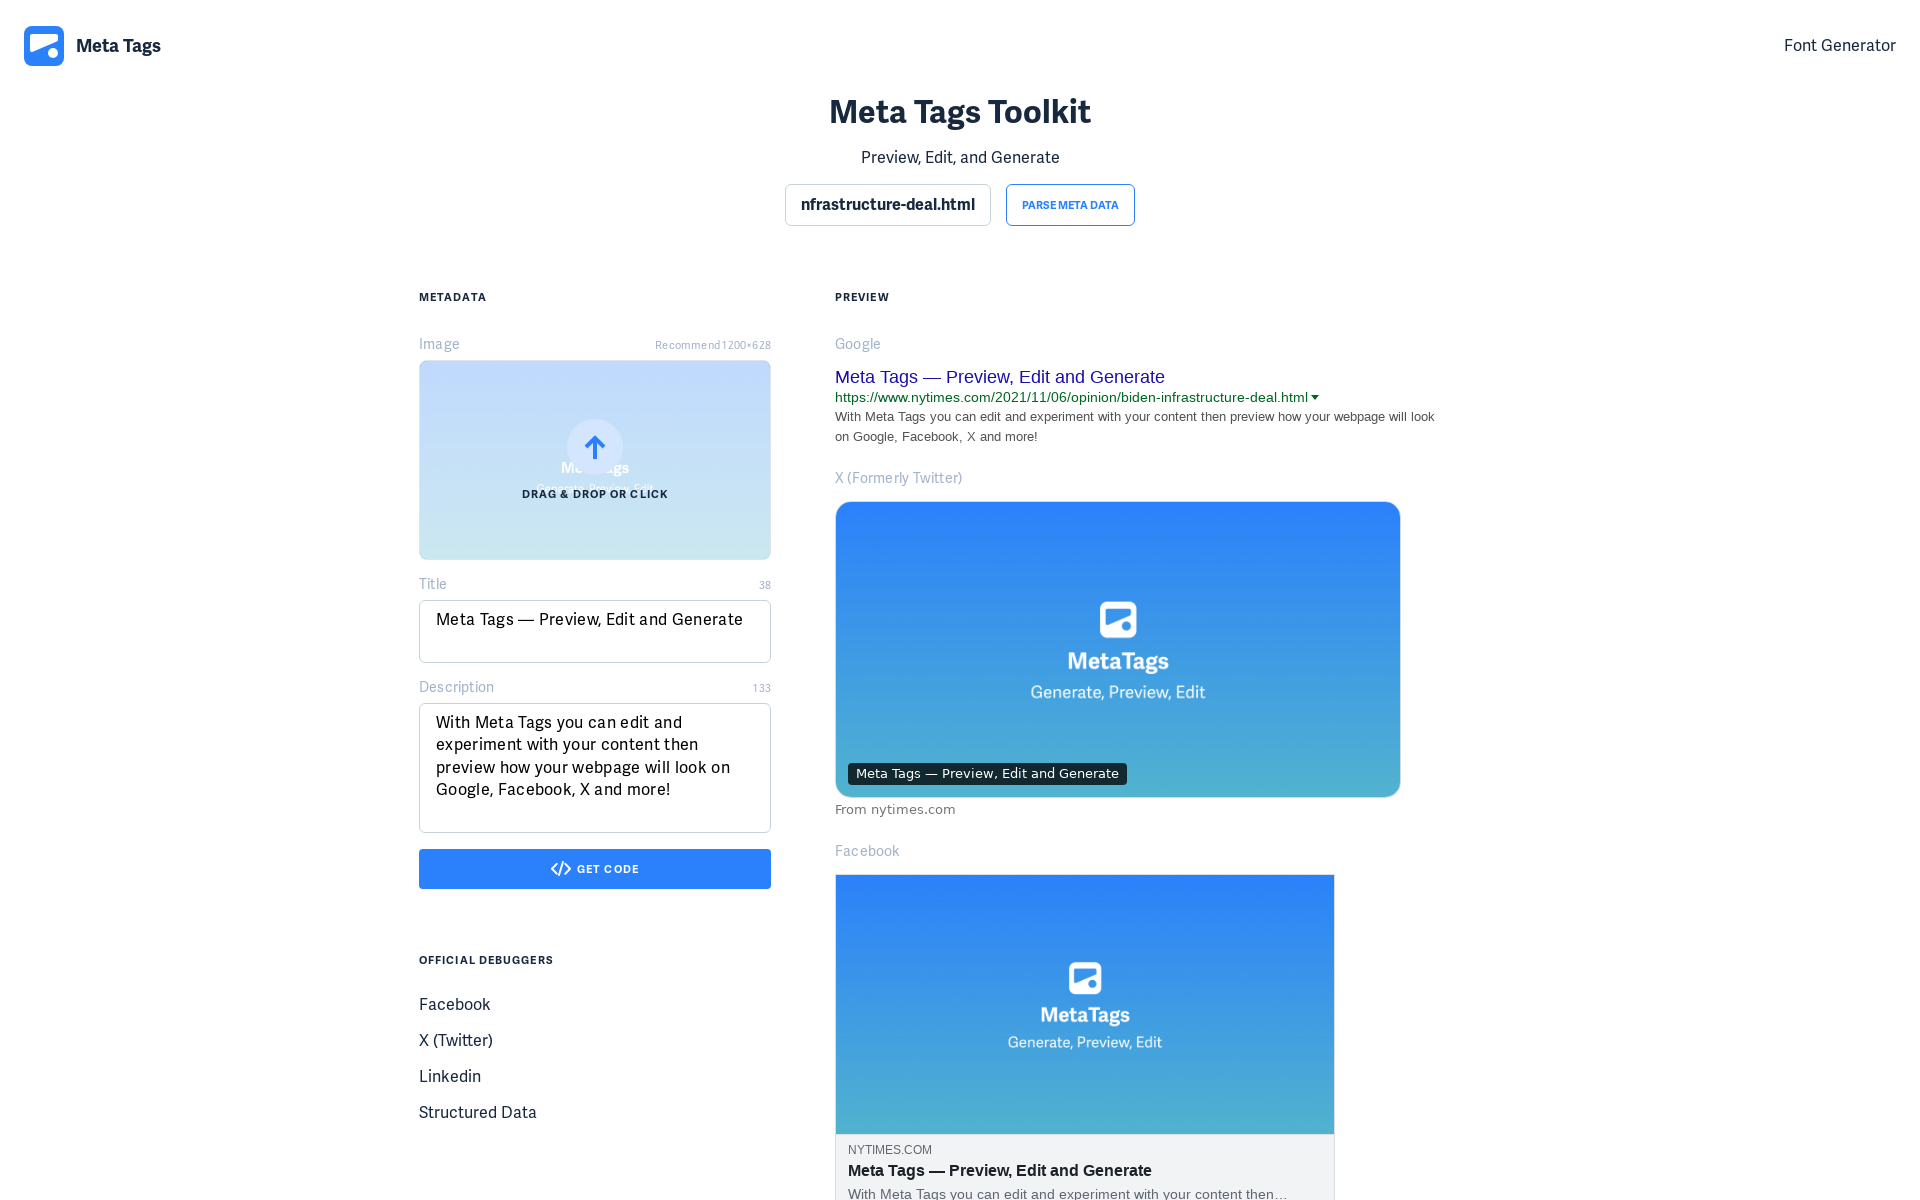

Meta tag preview loaded and rendered
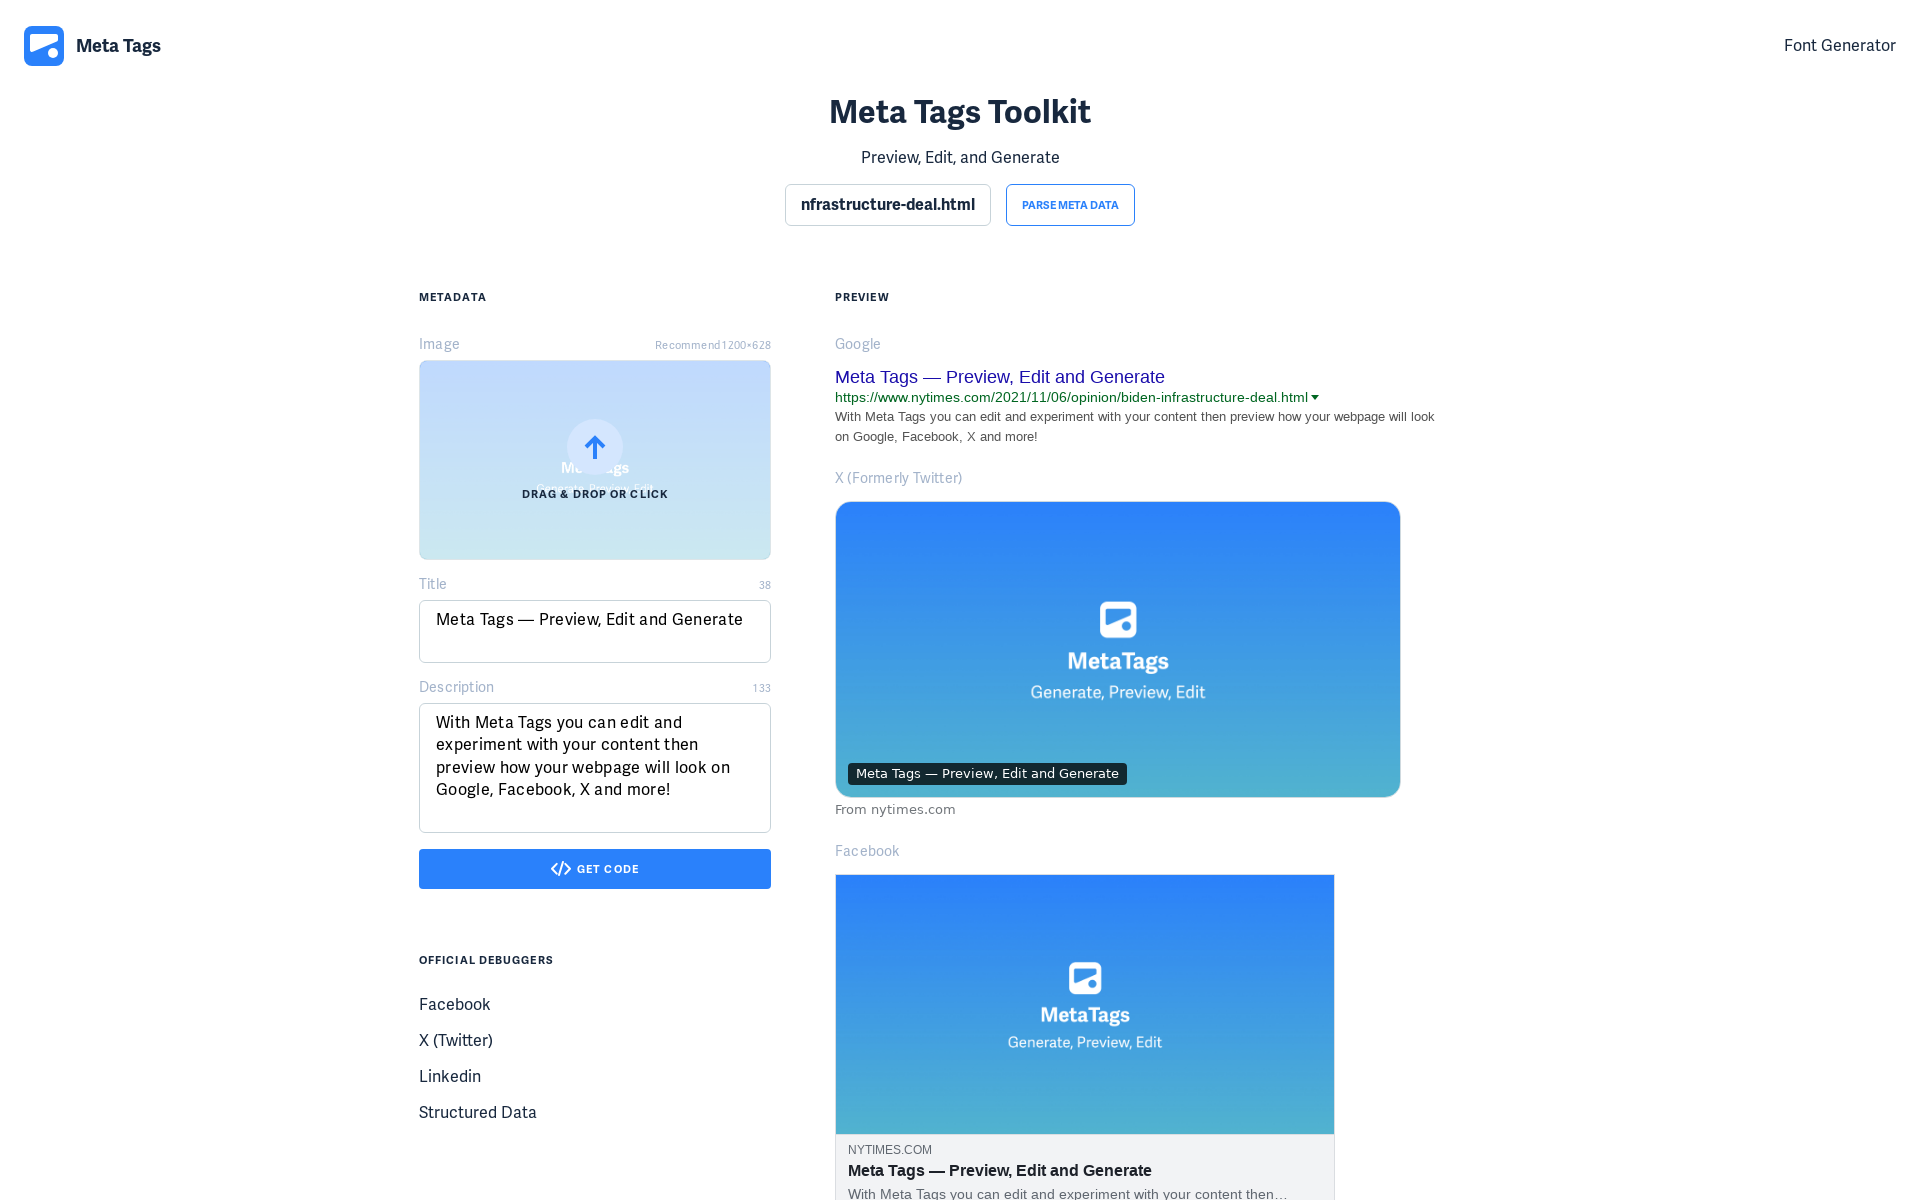

Cleared the meta tag preview input field on section input
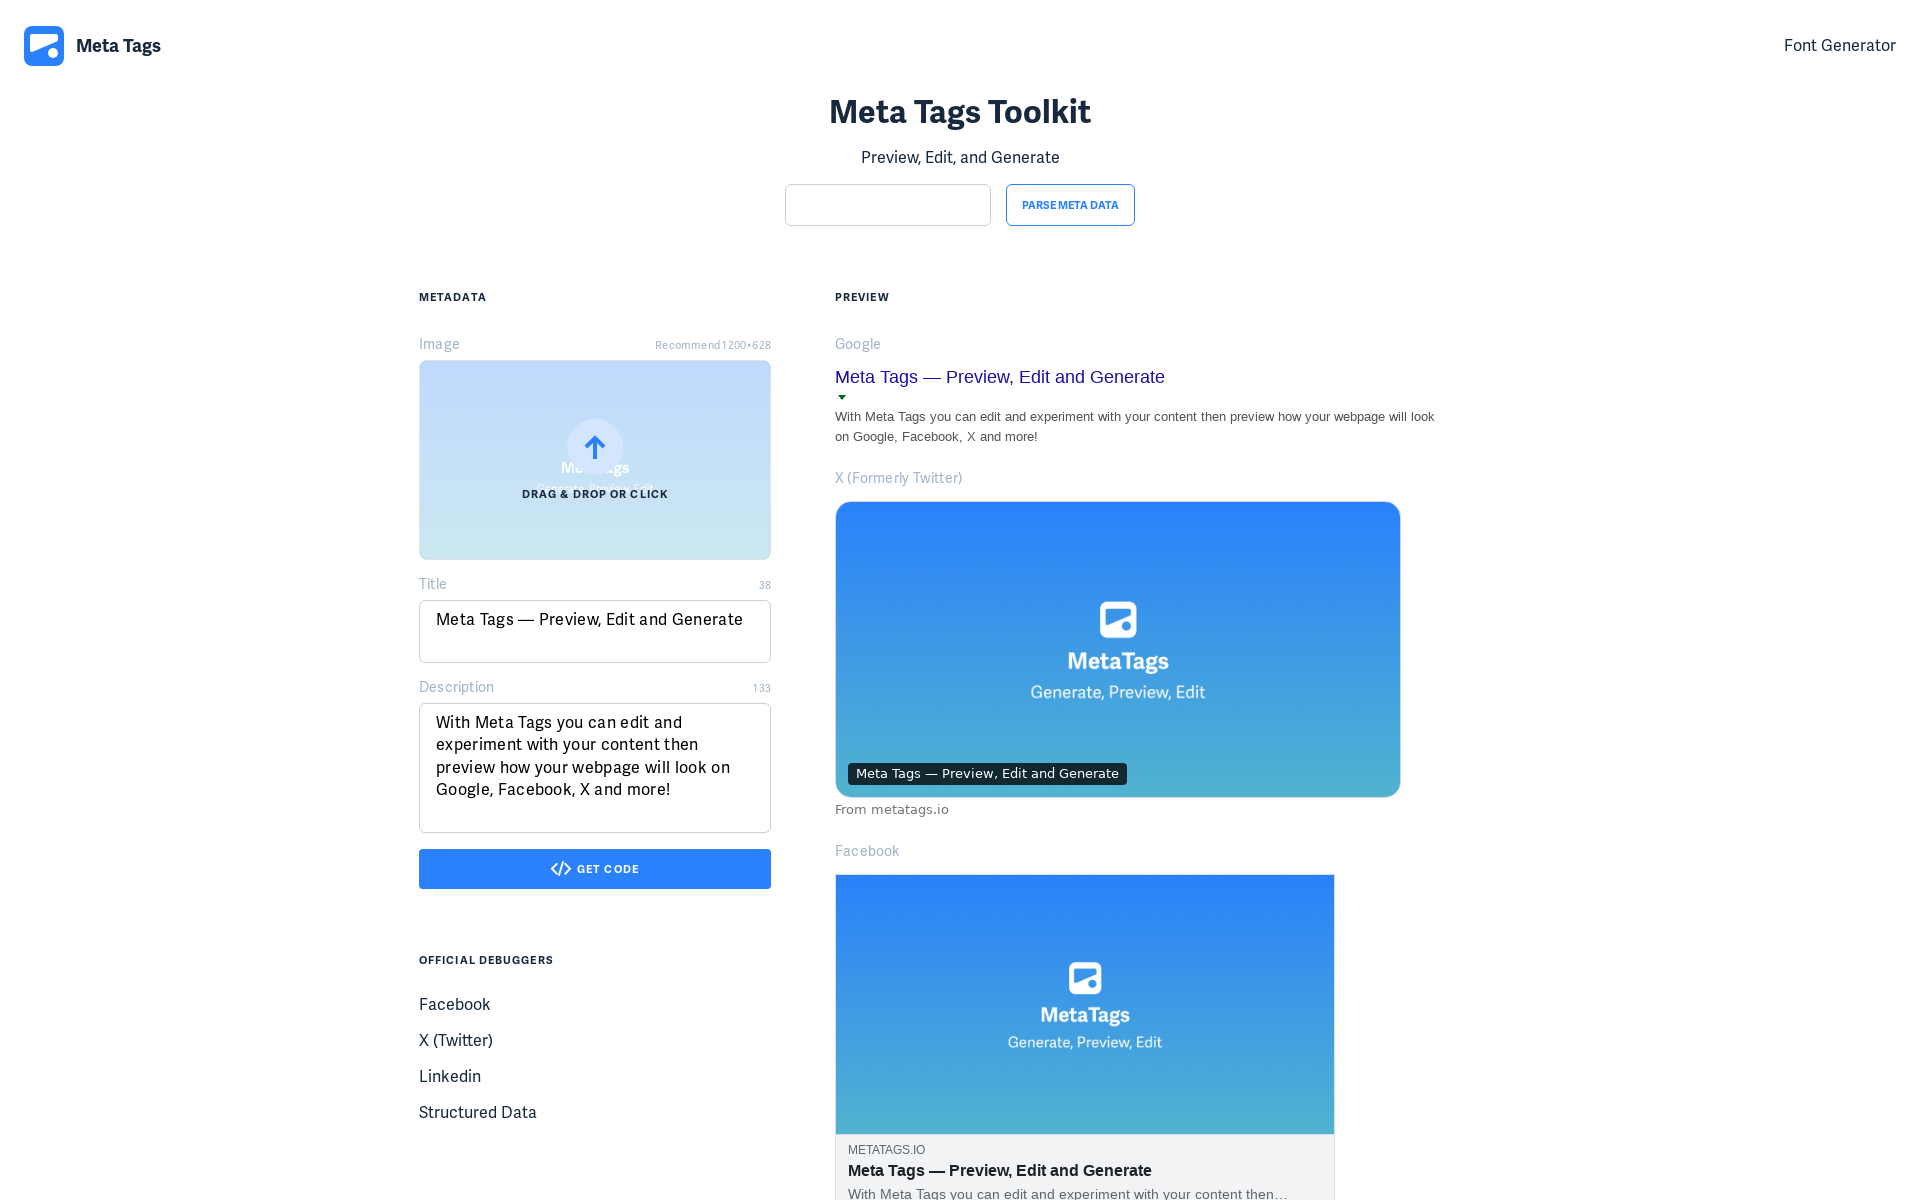

Entered NY Times article URL into preview tool: https://www.nytimes.com/2021/11/06/us/politics/infrastructure-black-caucus-vote.html on section input
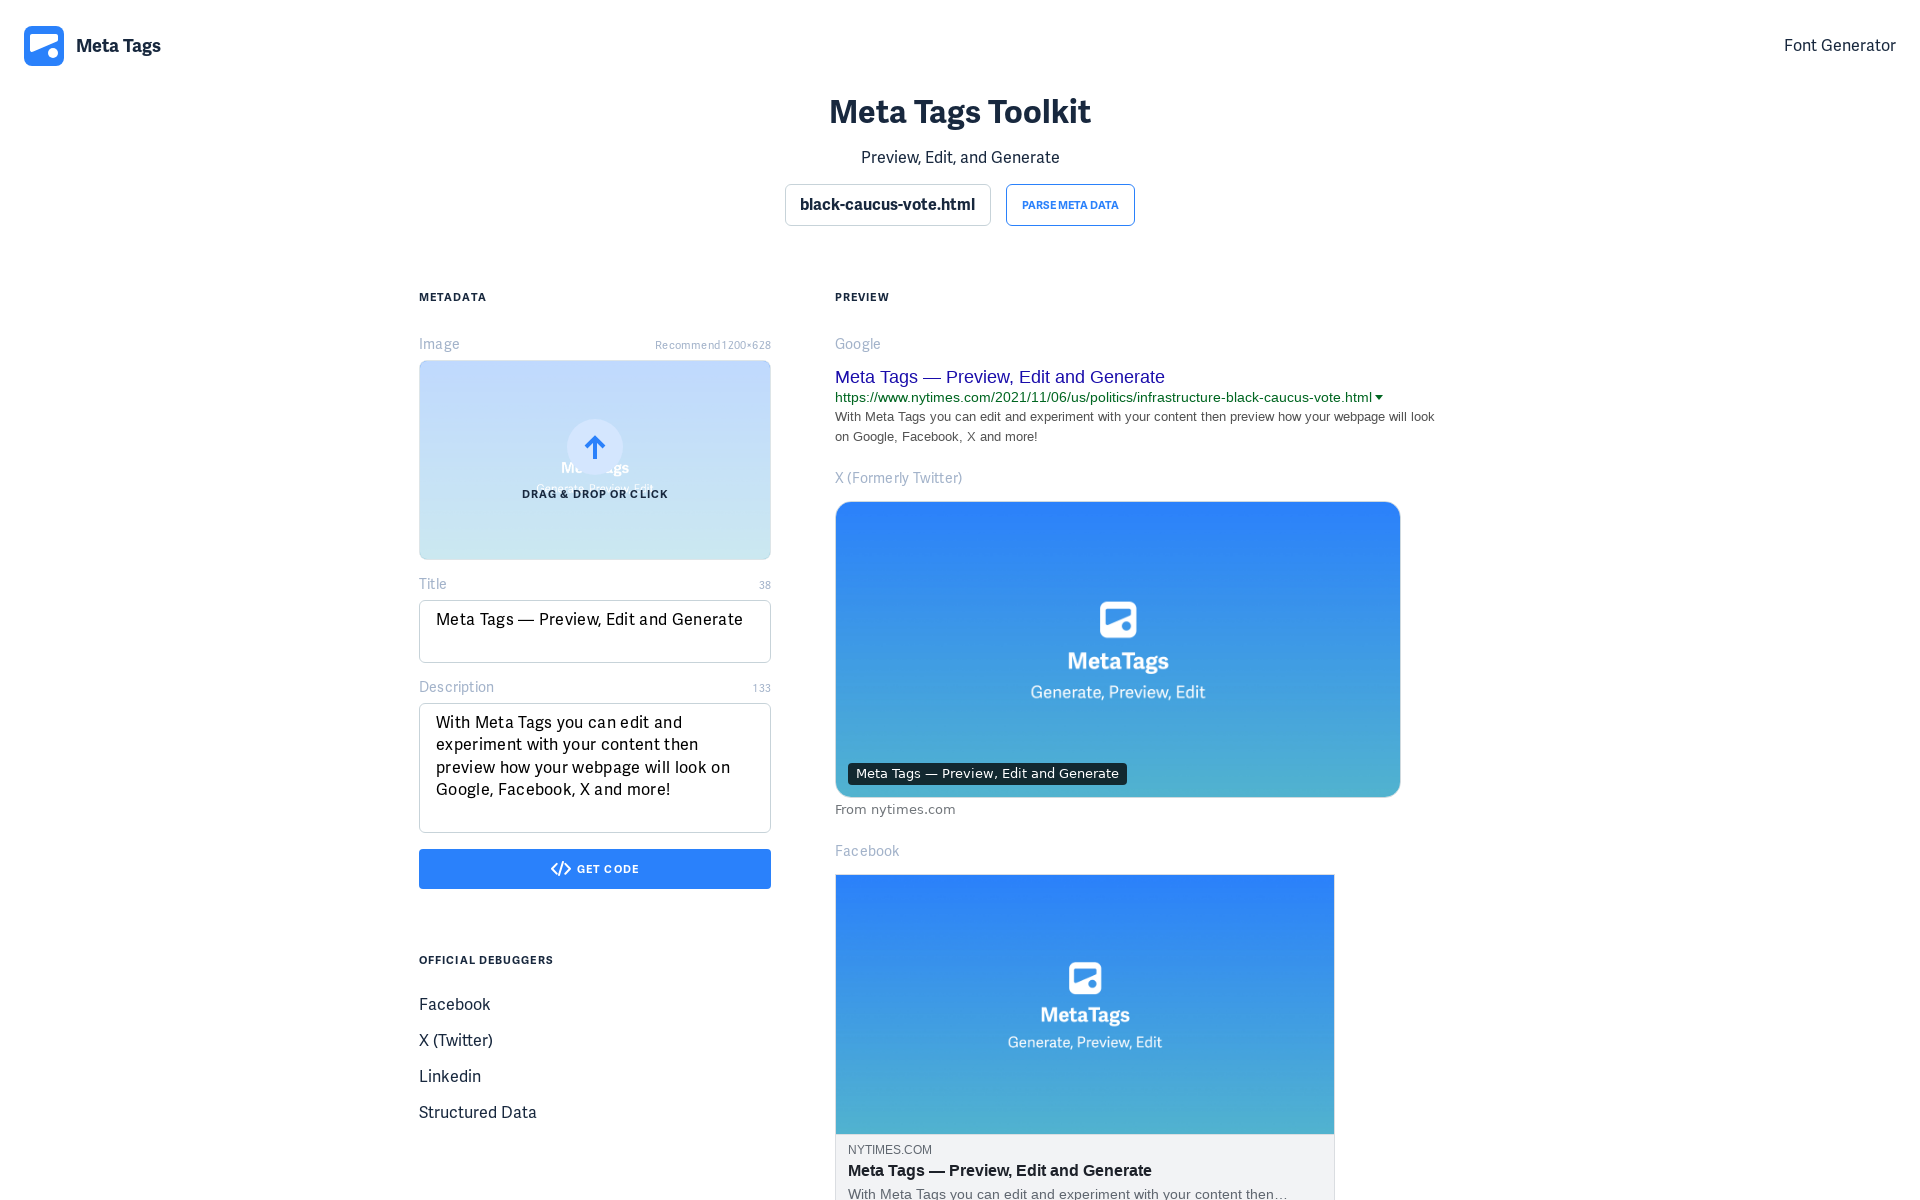

Meta tag preview loaded and rendered
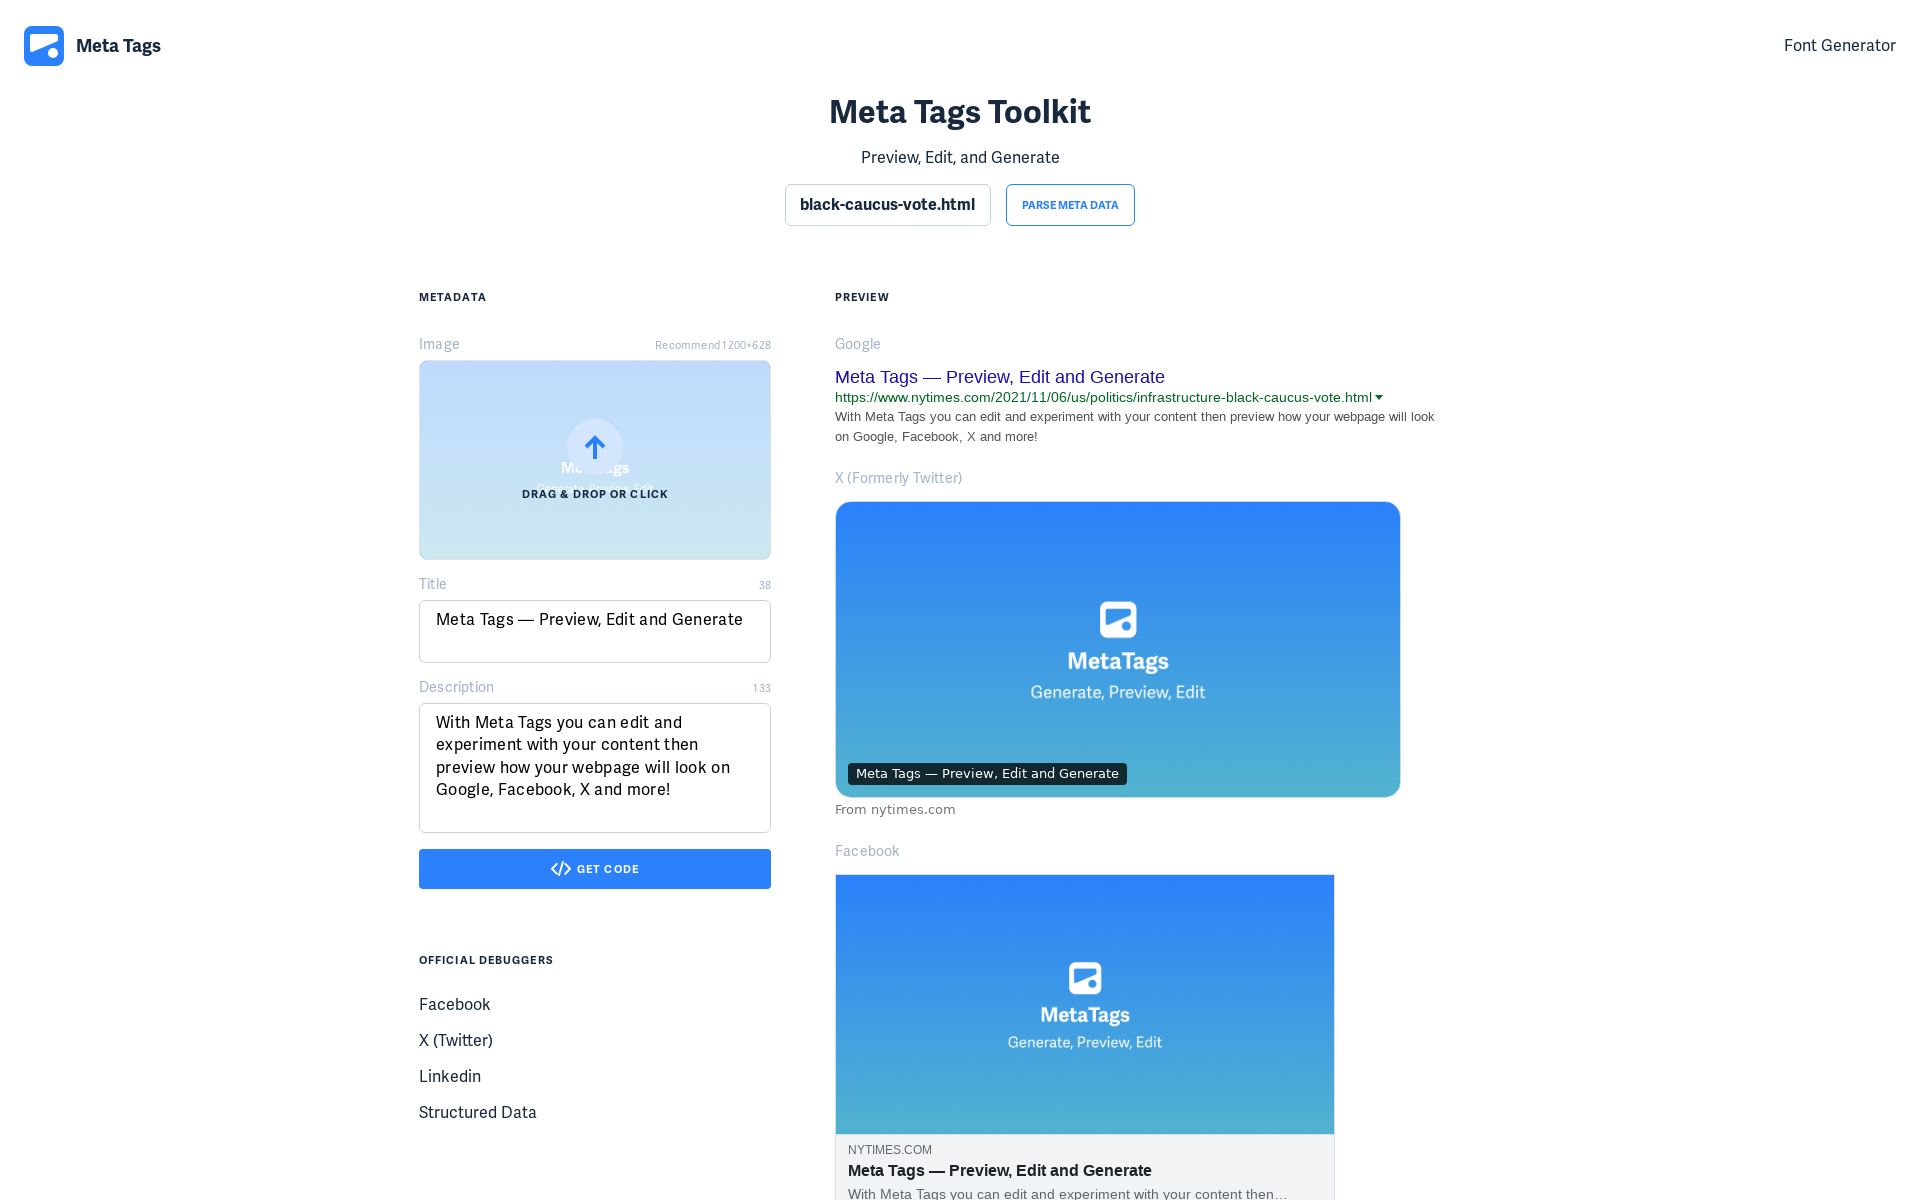

Cleared the meta tag preview input field on section input
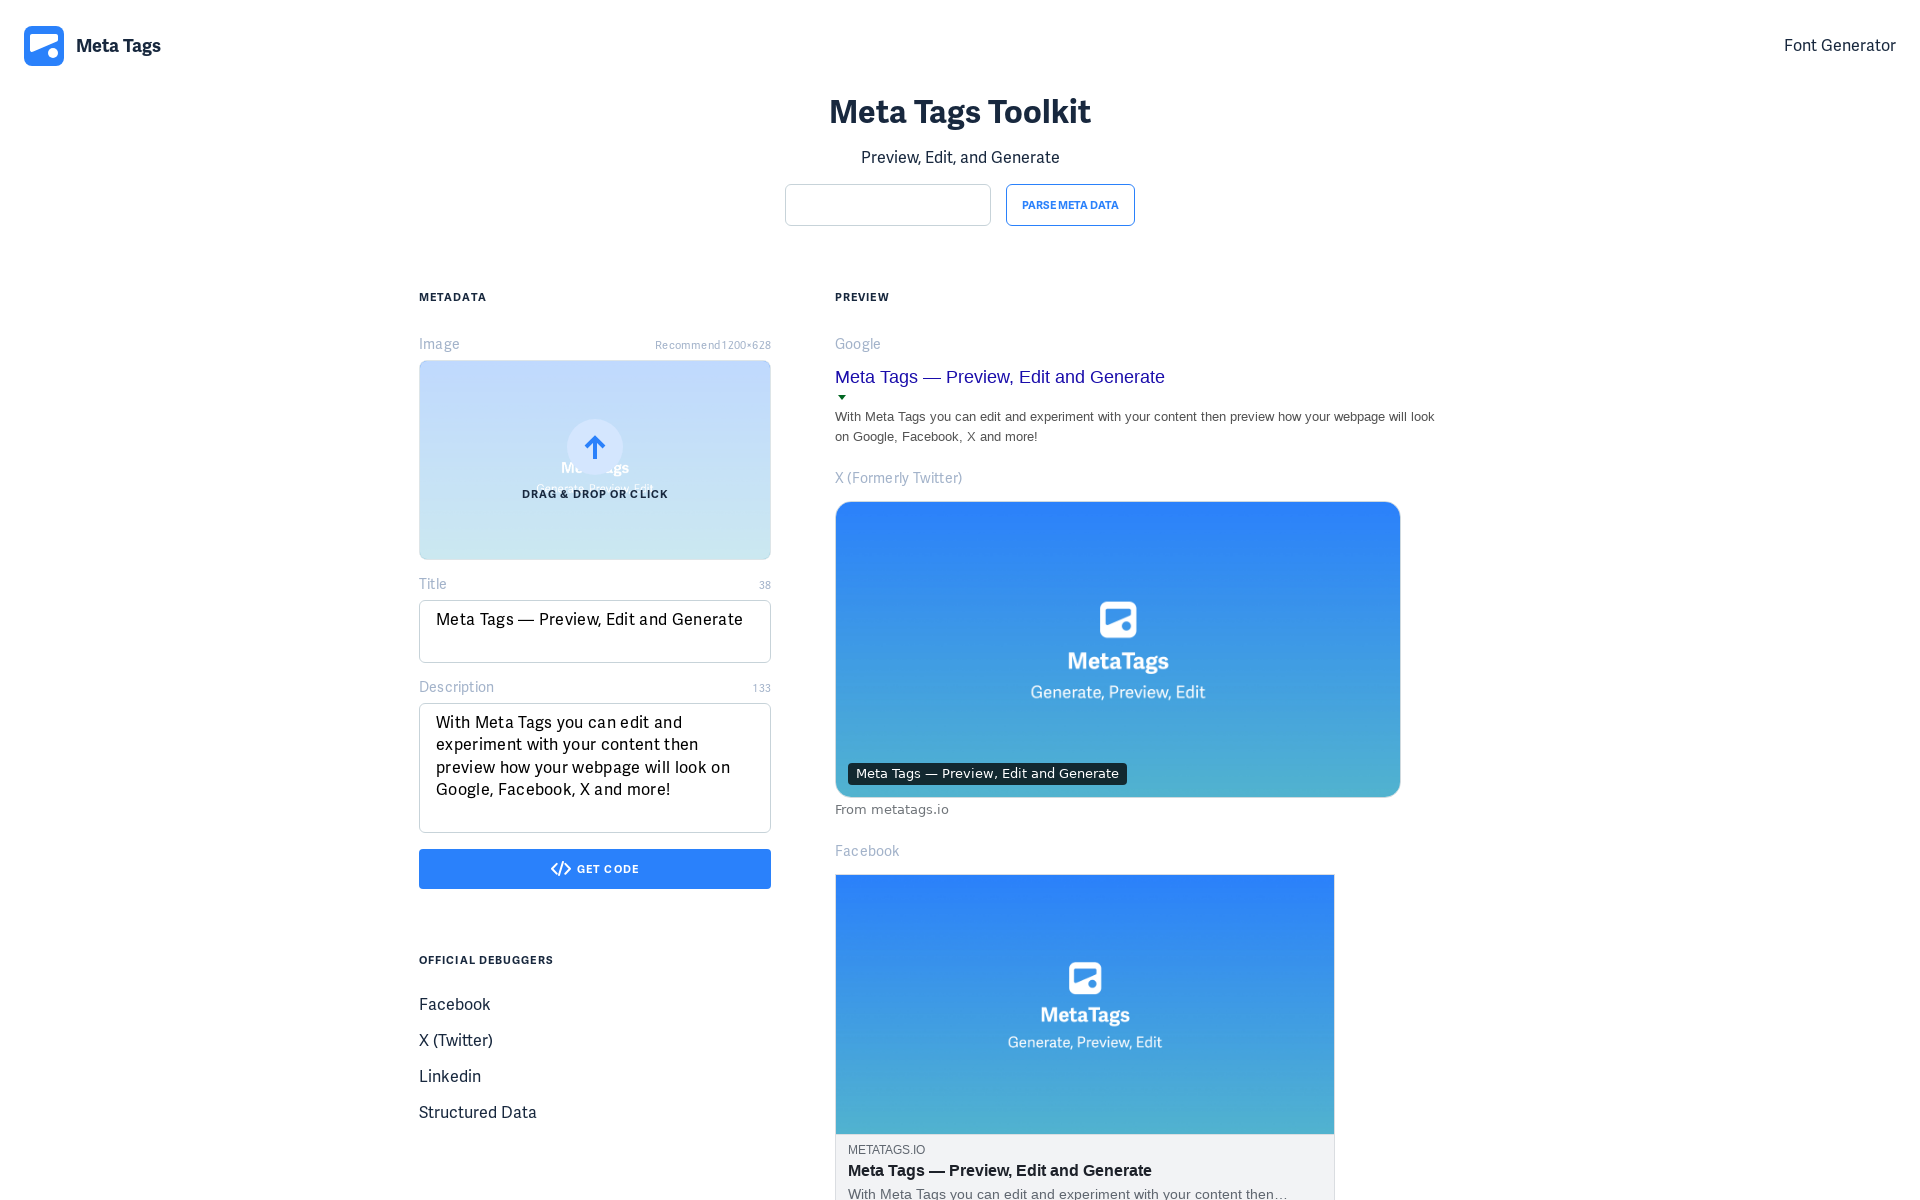

Entered NY Times article URL into preview tool: https://www.nytimes.com/2021/11/06/us/dark-sky-parks-us.html on section input
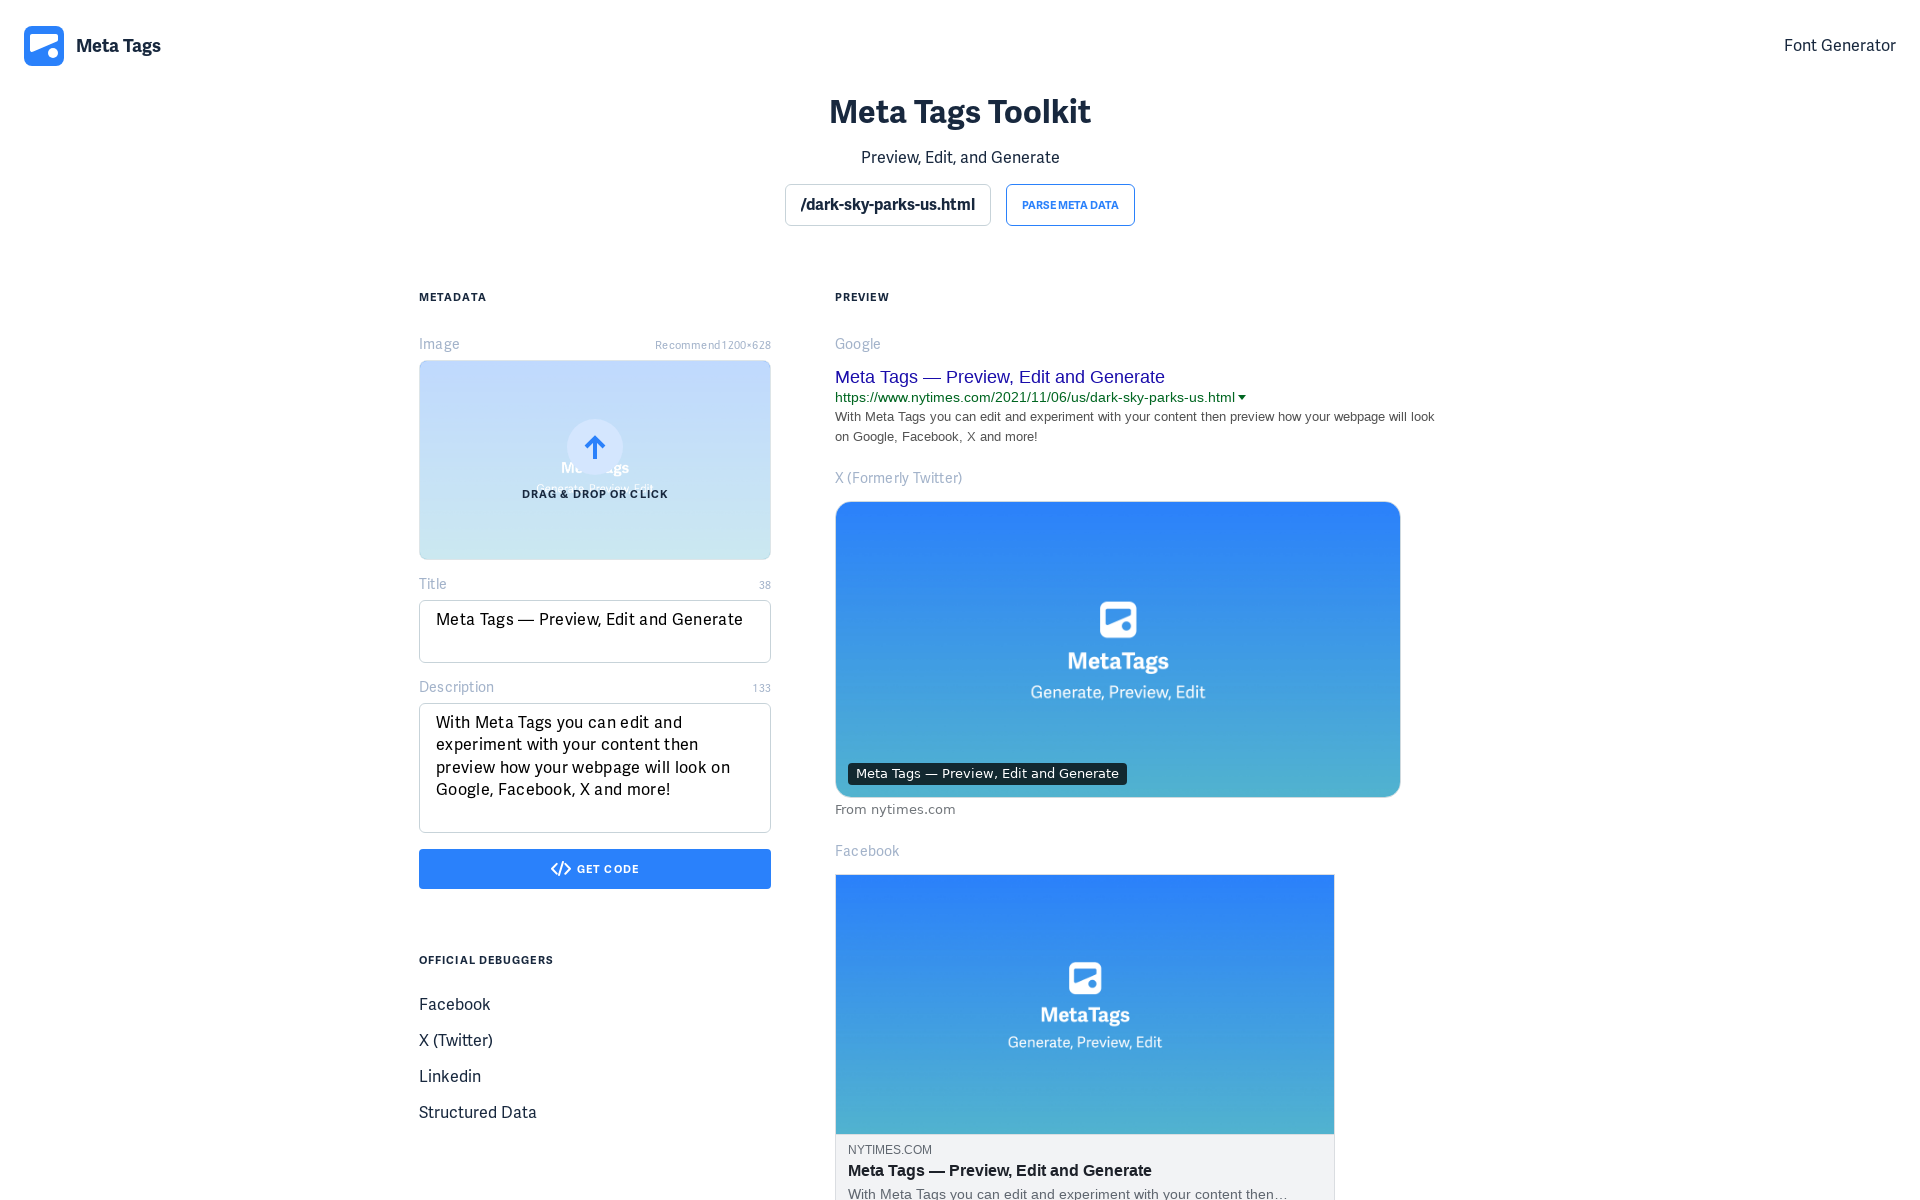

Meta tag preview loaded and rendered
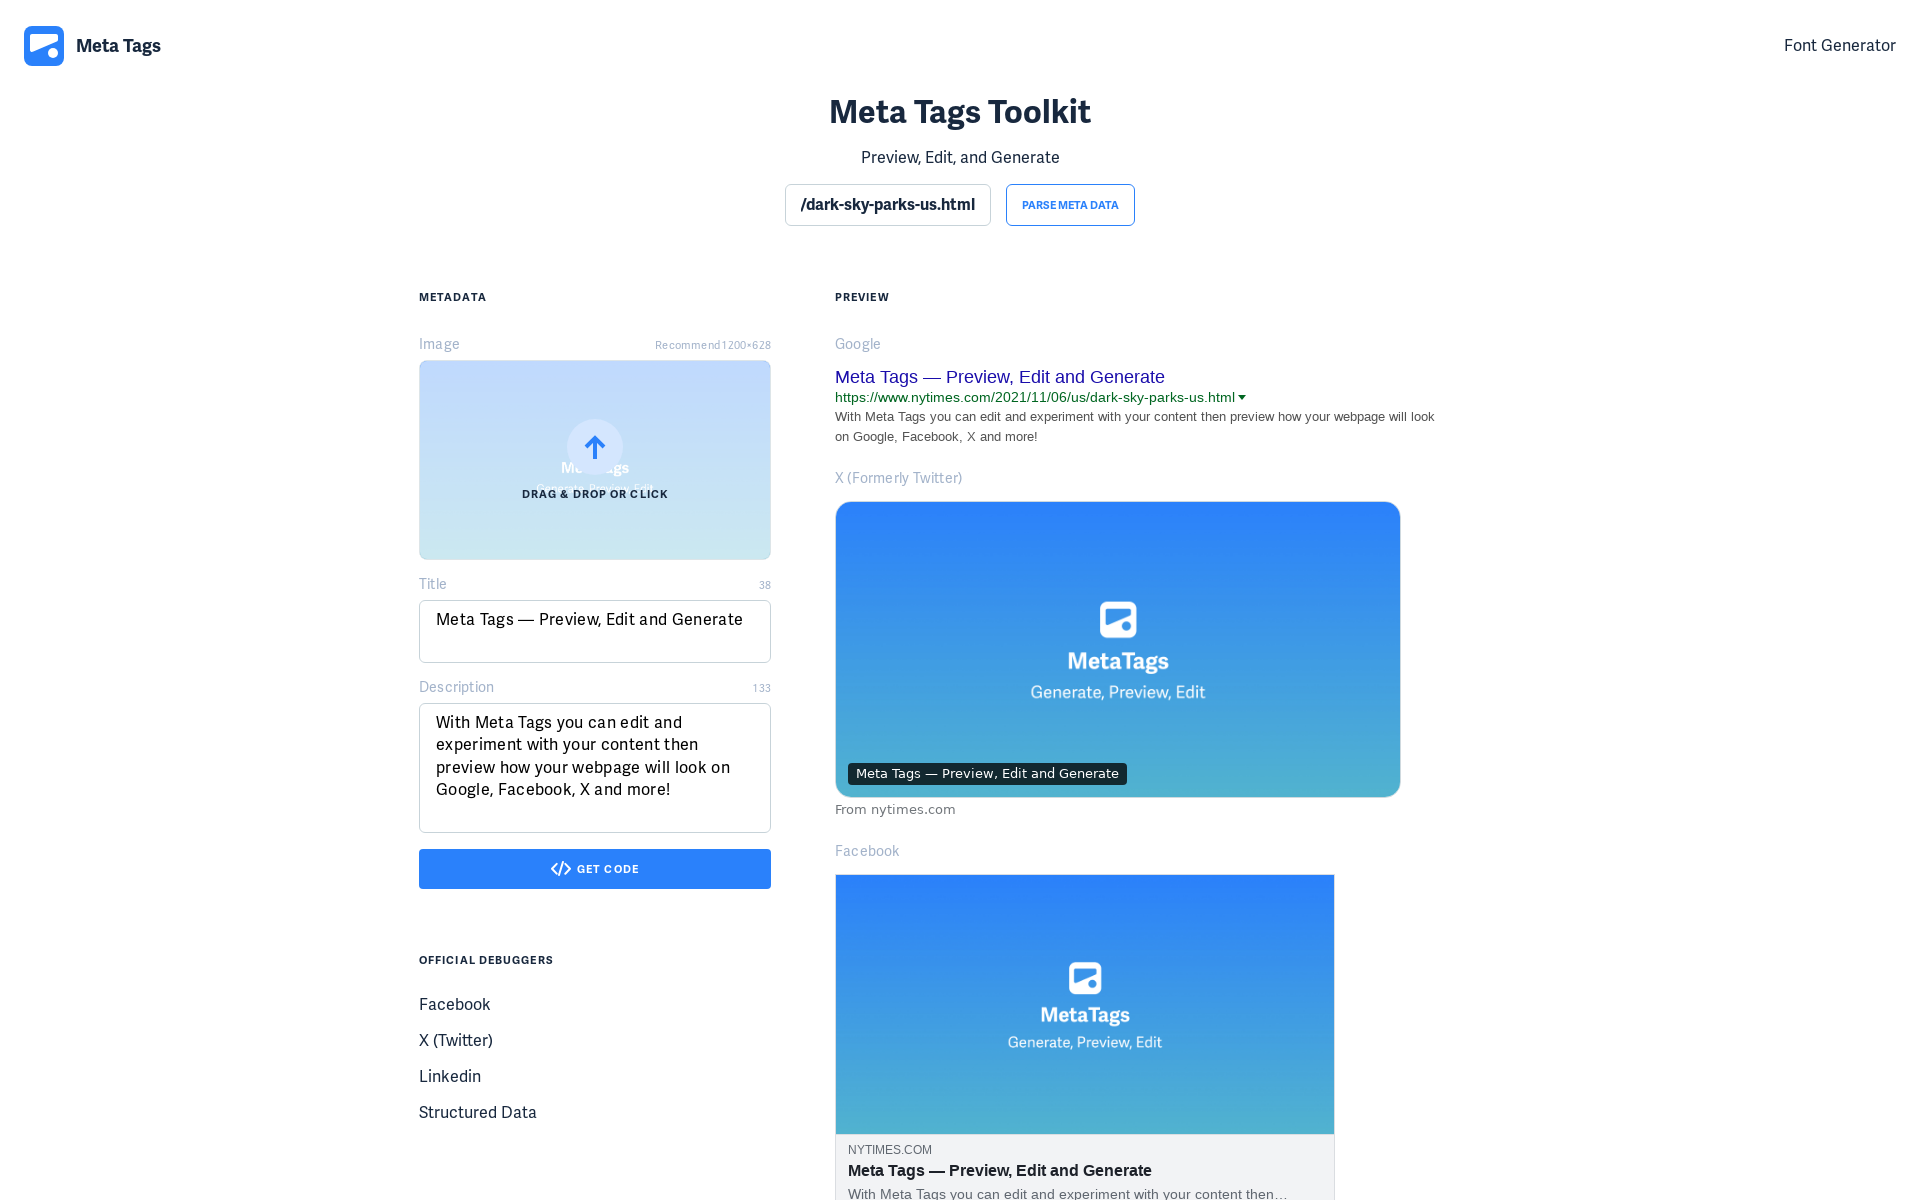

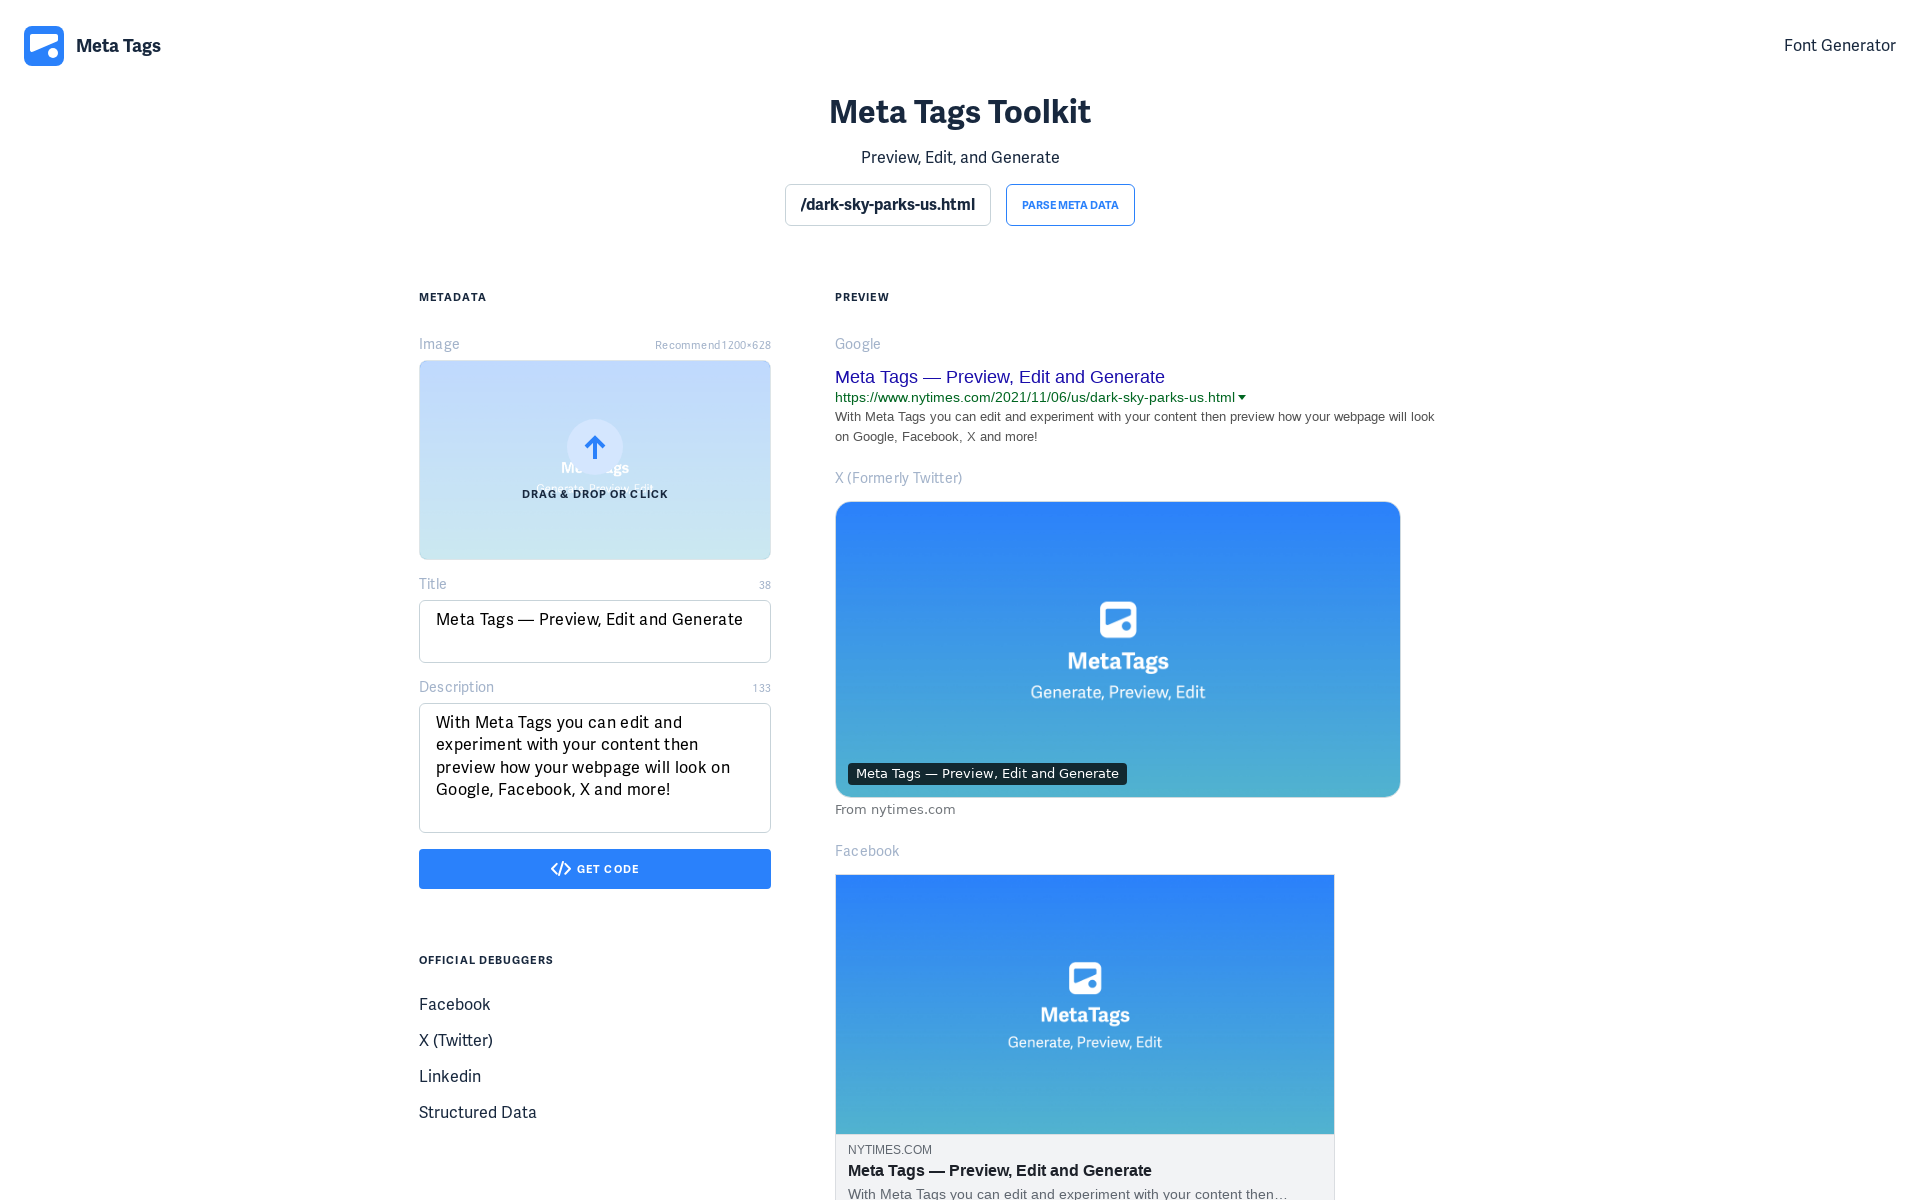